Tests basic browser navigation commands by visiting a jQuery UI page, navigating back, then forward, and verifying page properties like URL and title.

Starting URL: https://jqueryui.com/checkboxradio/

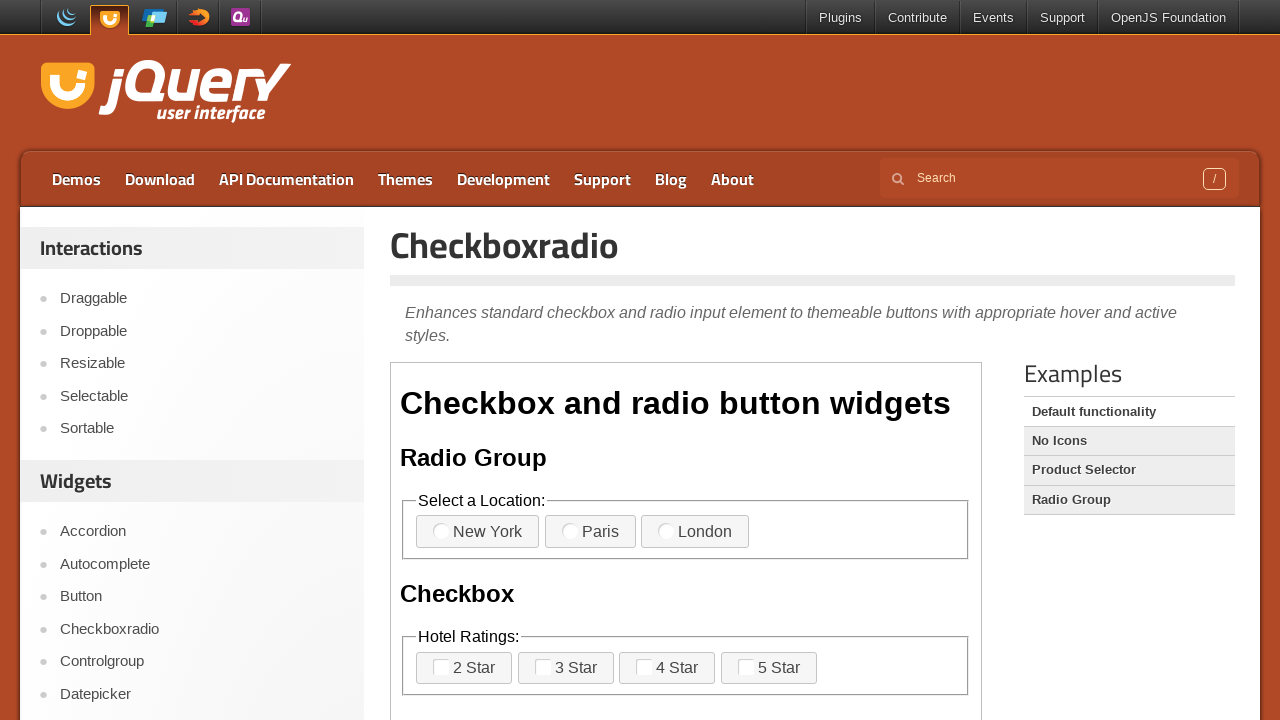

Set viewport size to 1920x1080
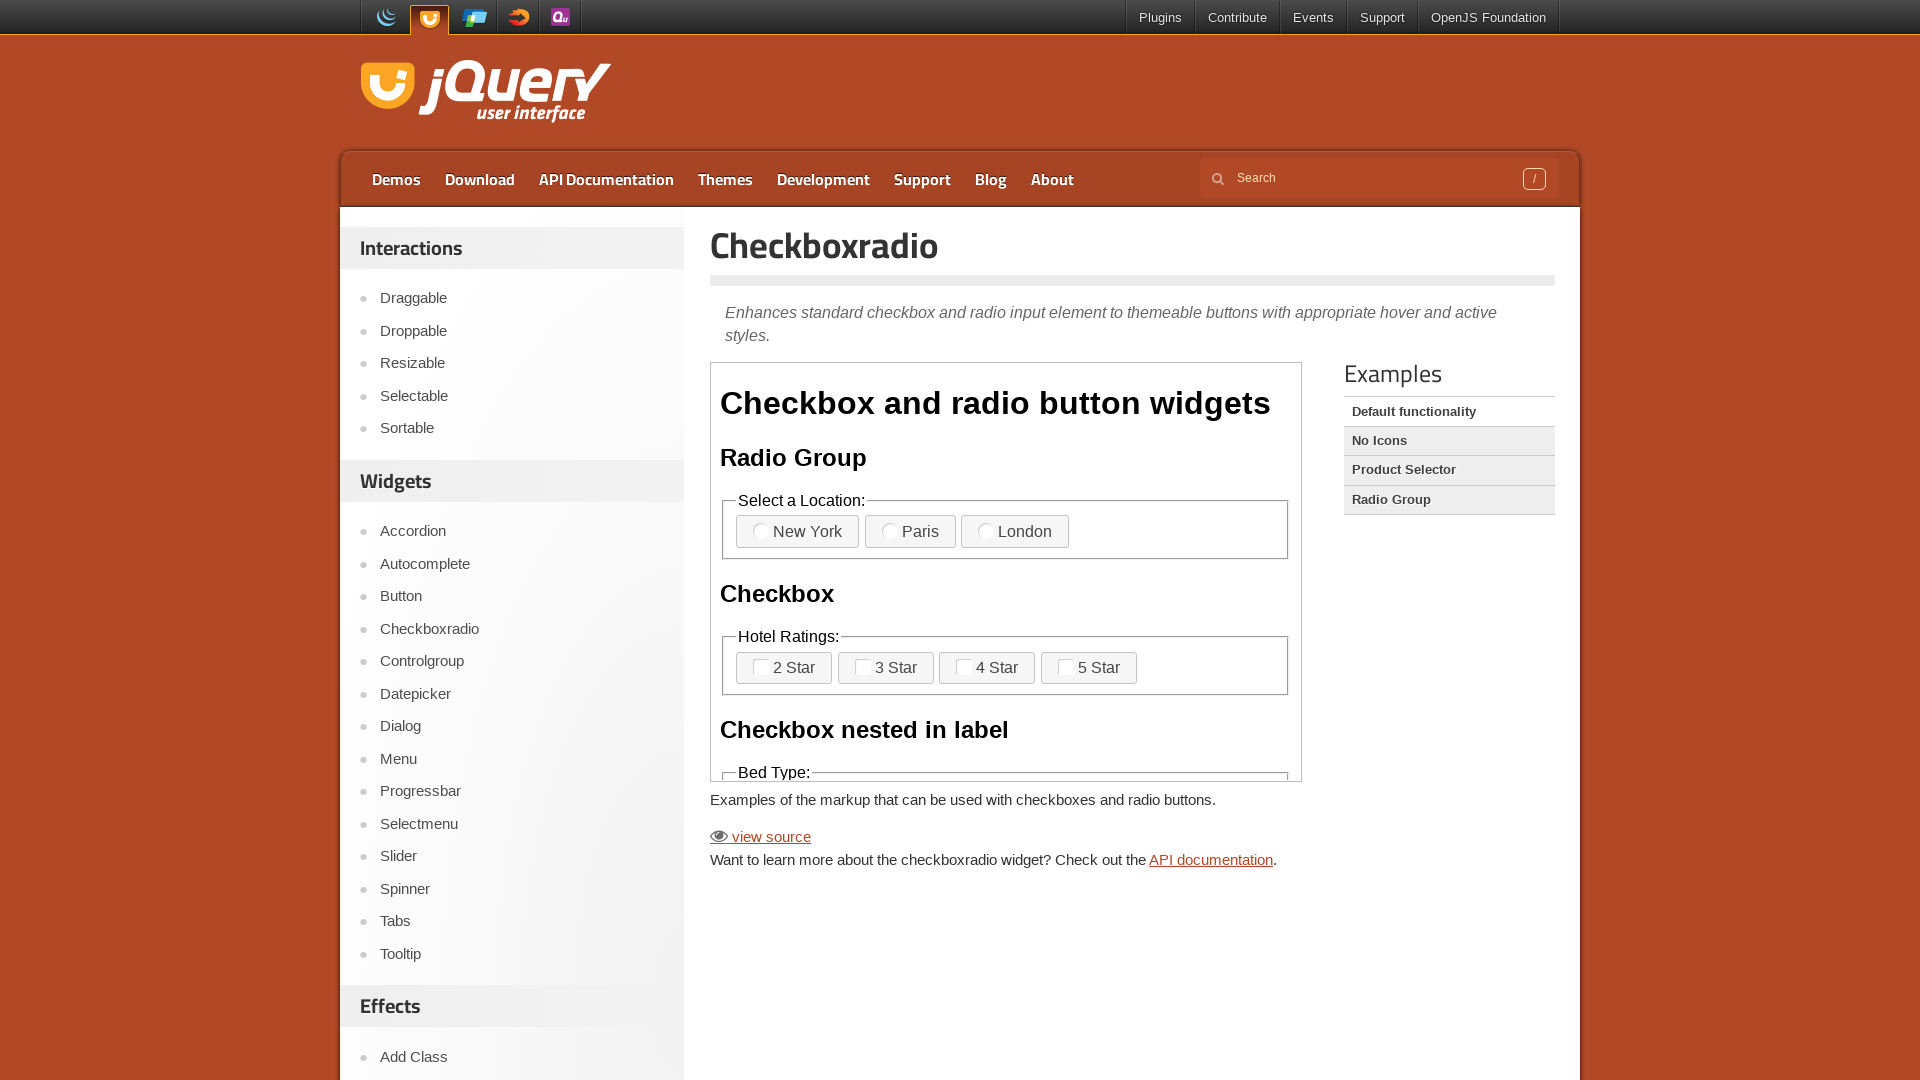

Waited for page load to complete
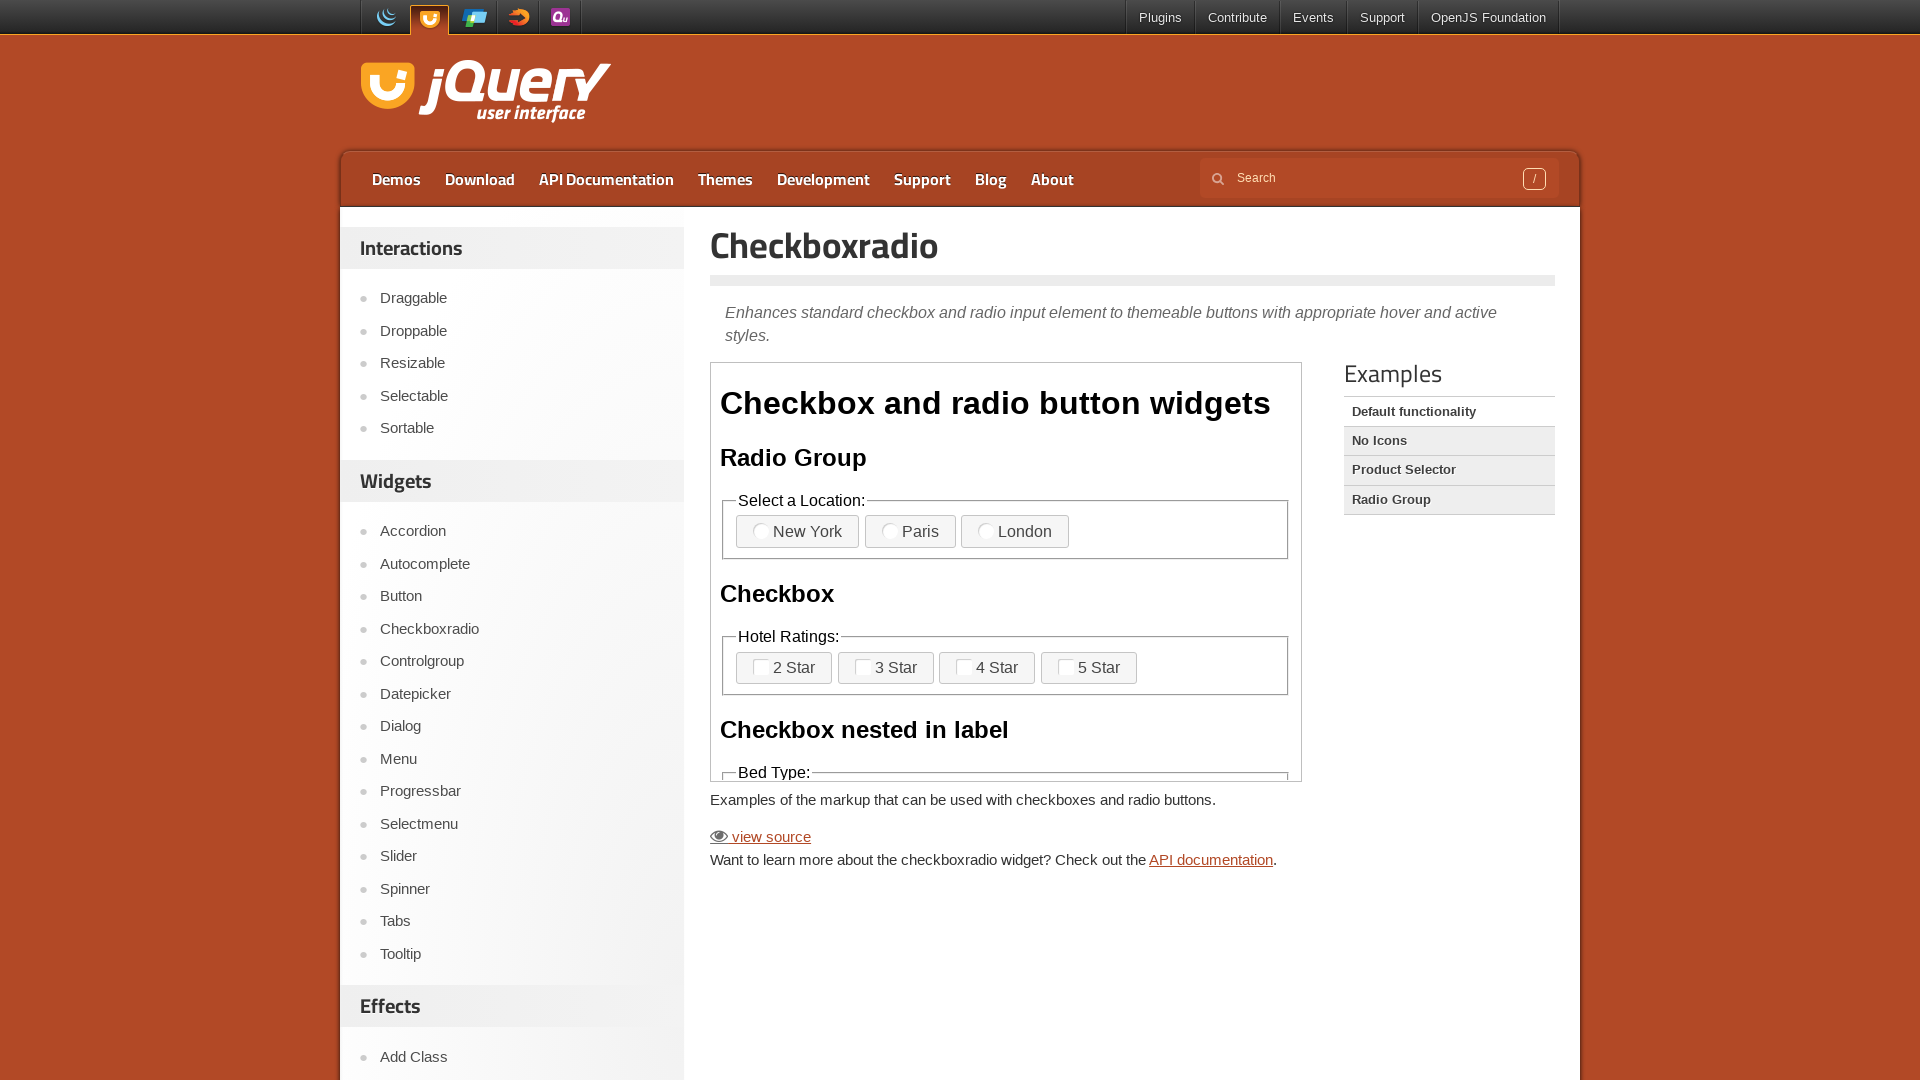

Navigated back using browser back button
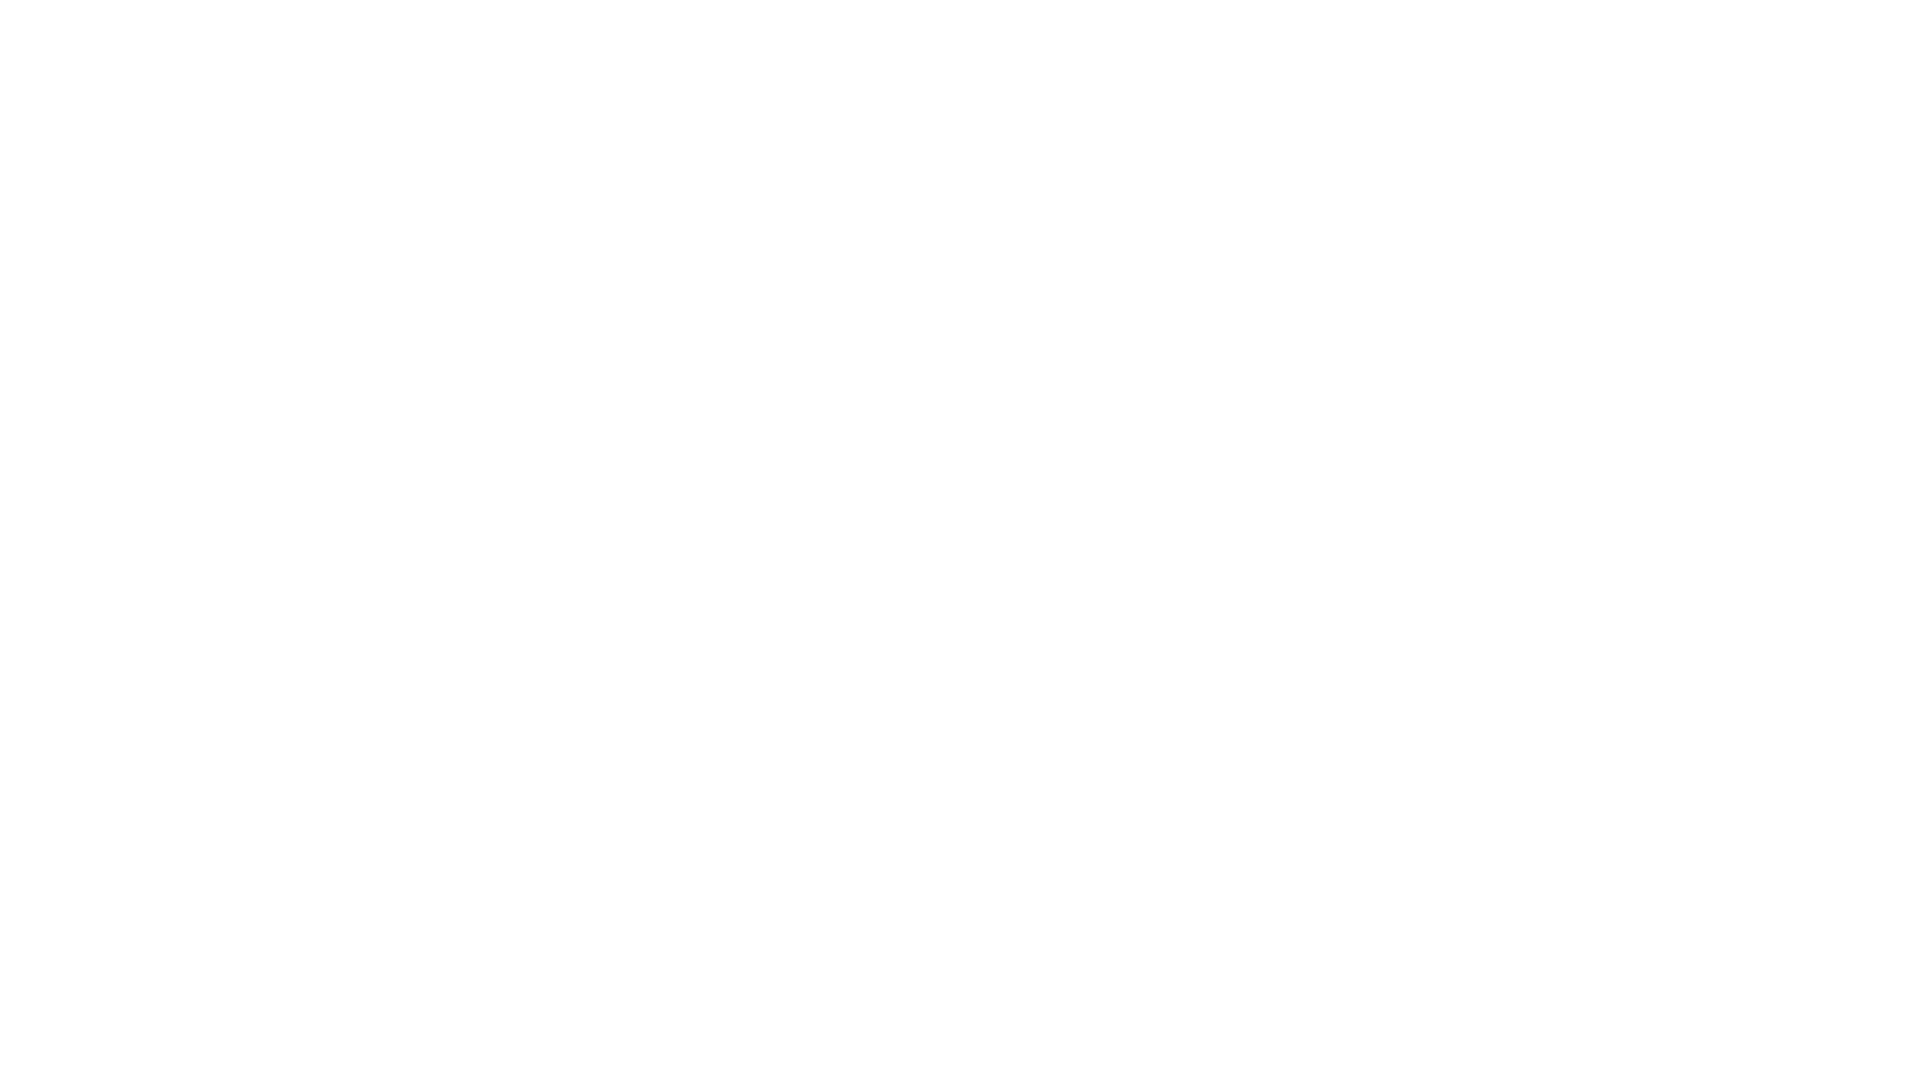

Waited for page load after navigating back
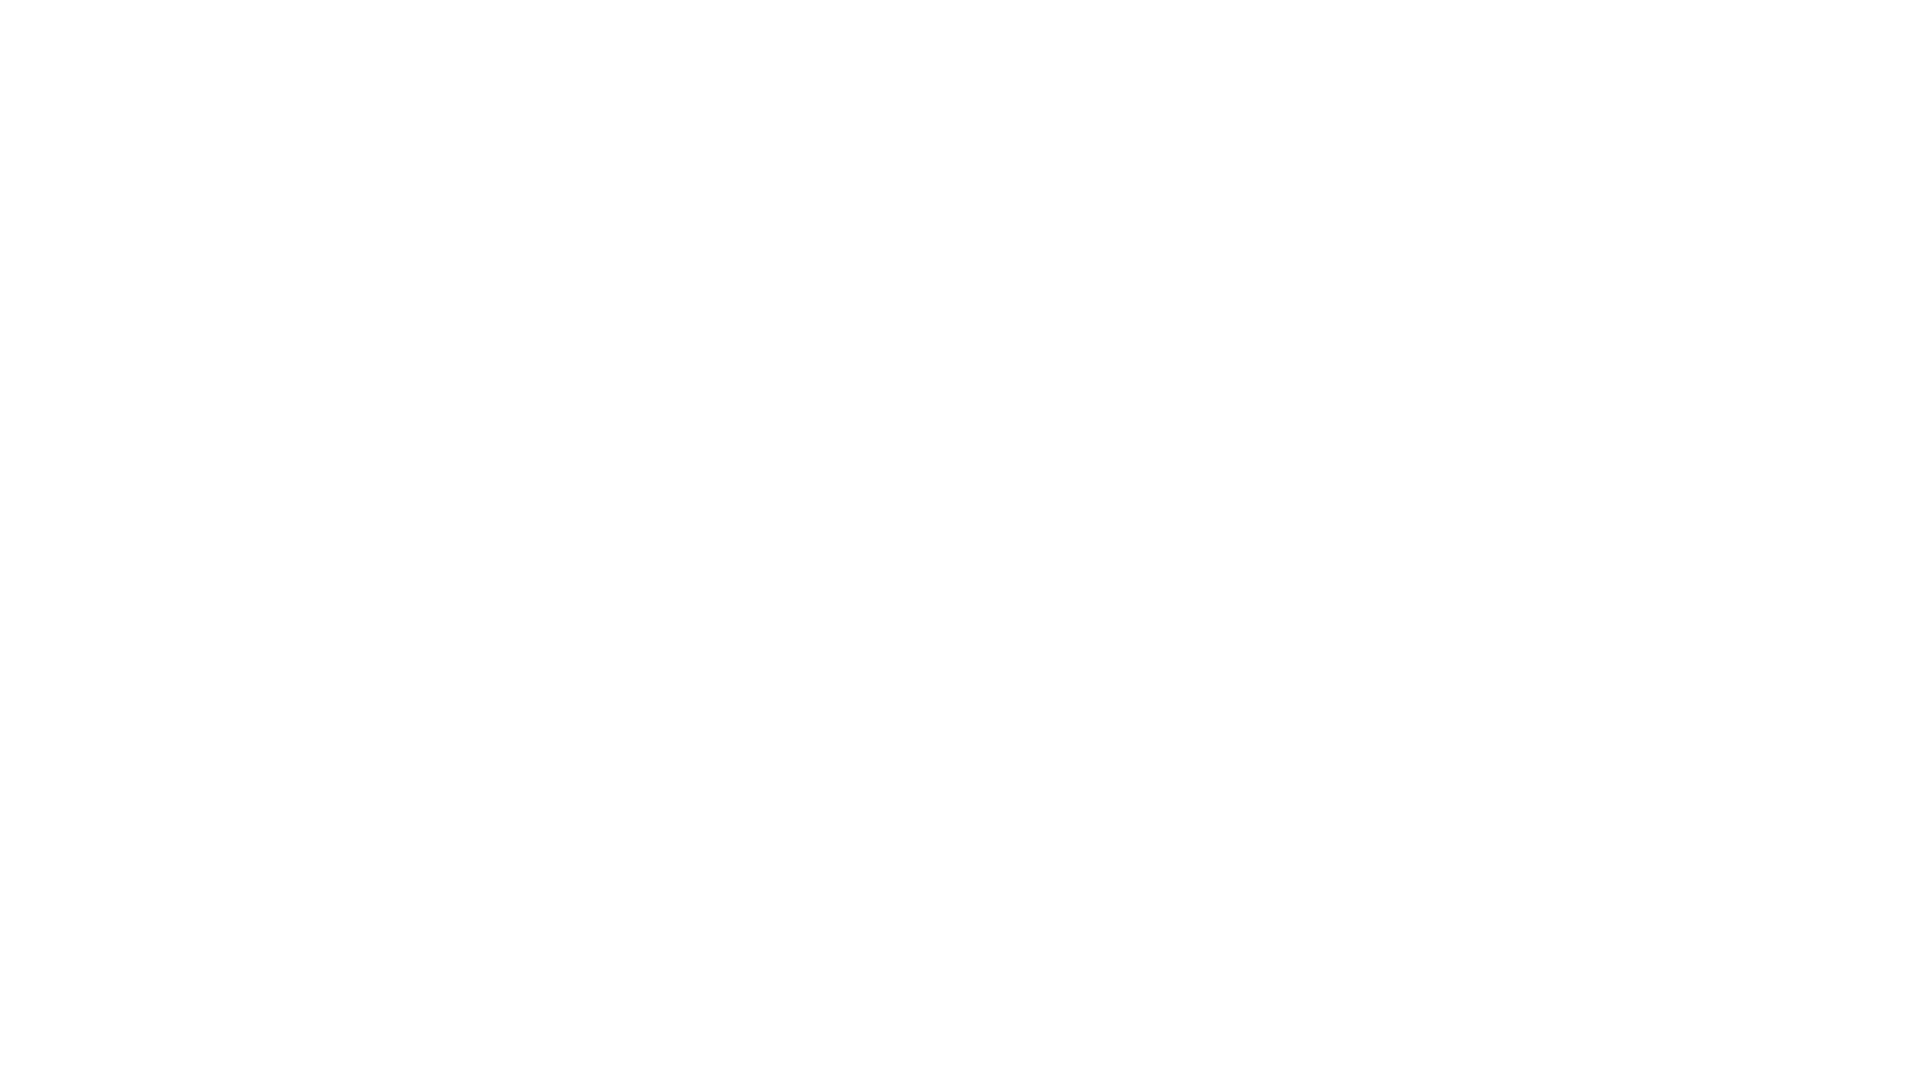

Navigated forward using browser forward button
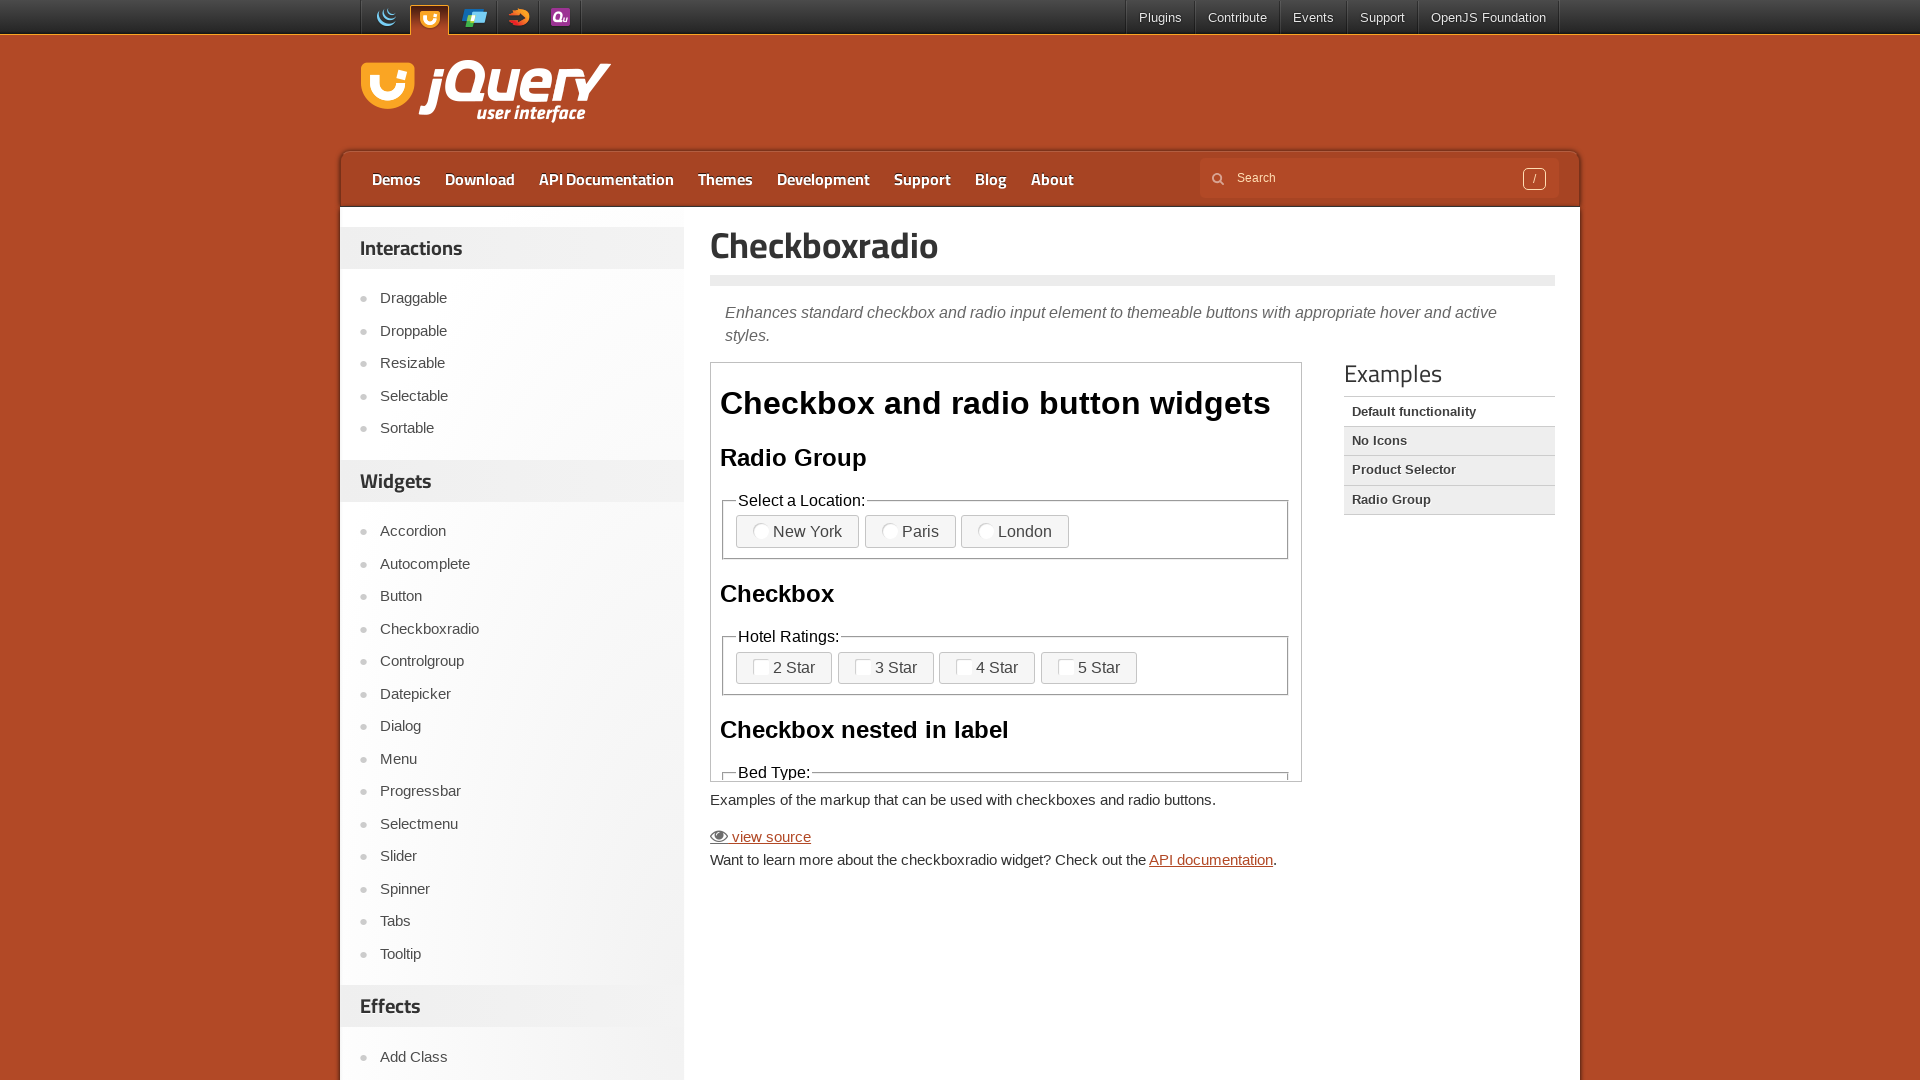

Waited for page load after navigating forward
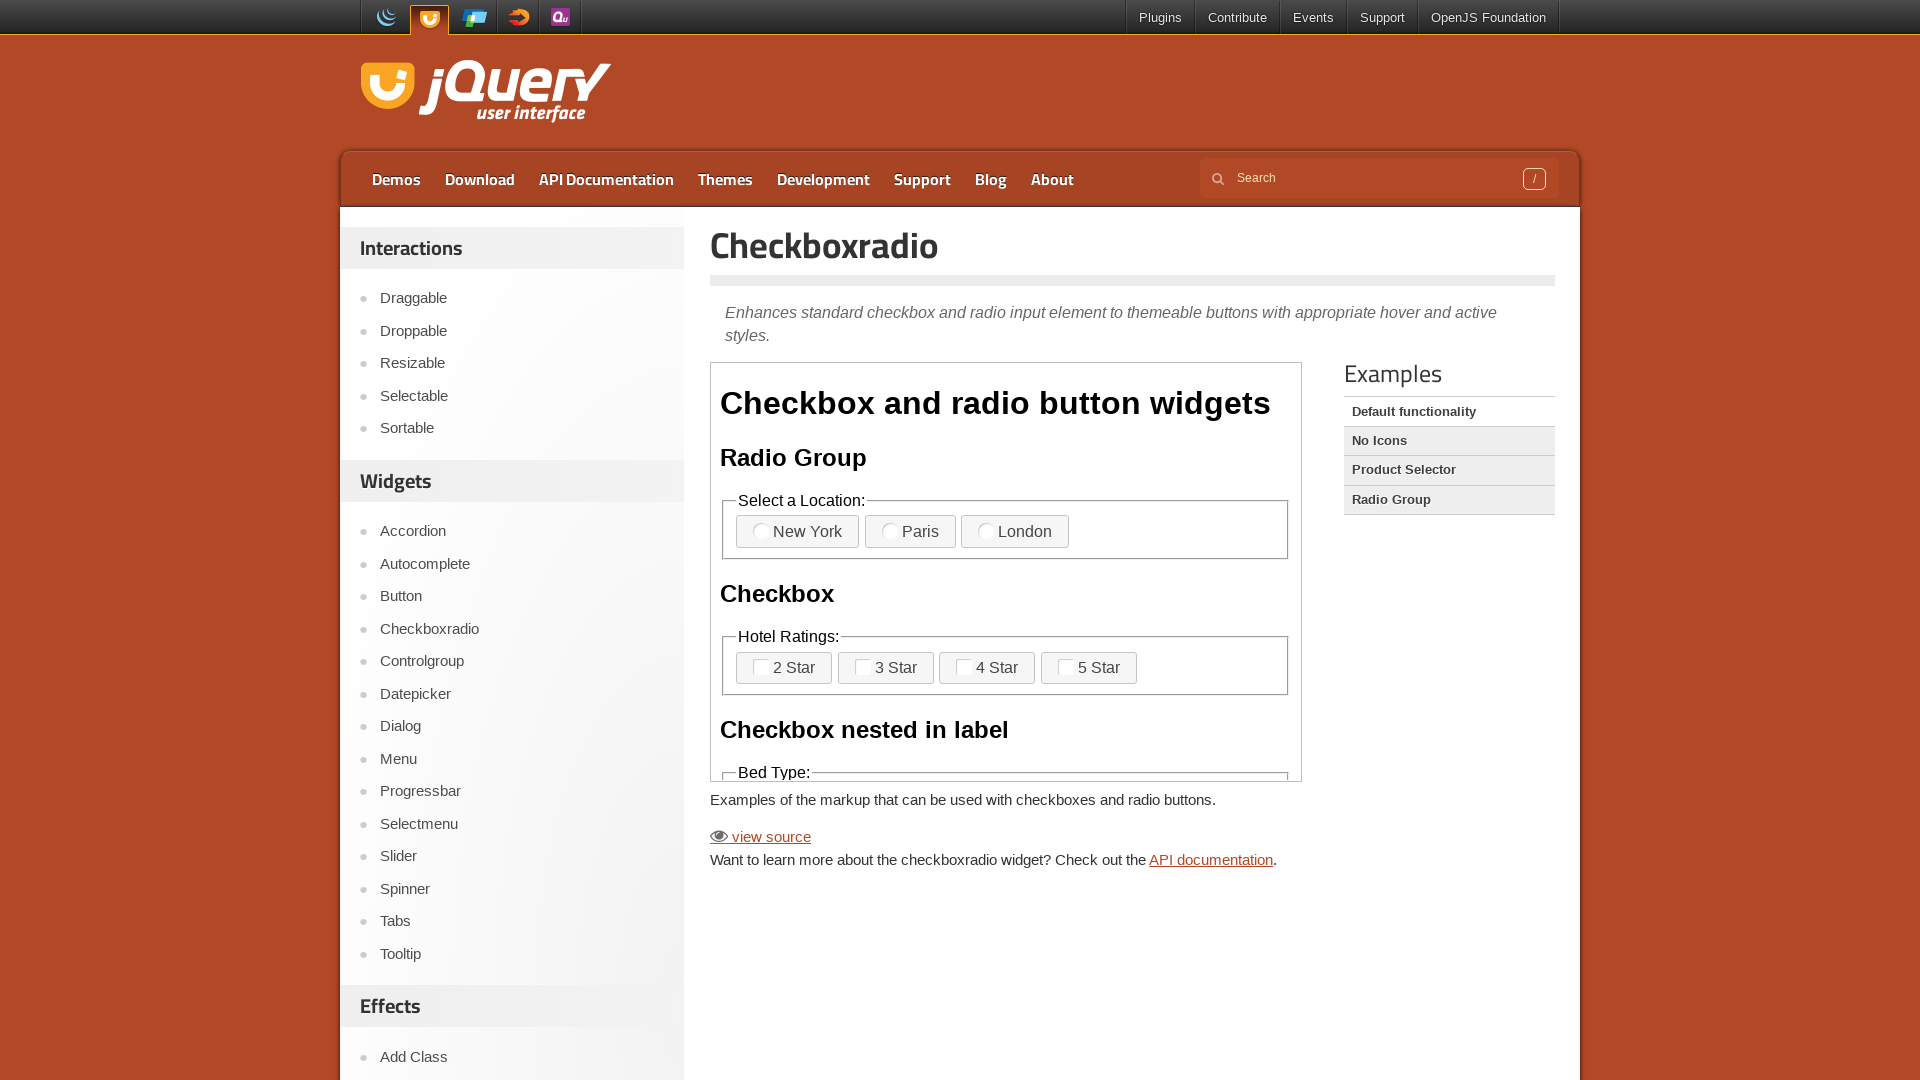

Retrieved current URL: https://jqueryui.com/checkboxradio/
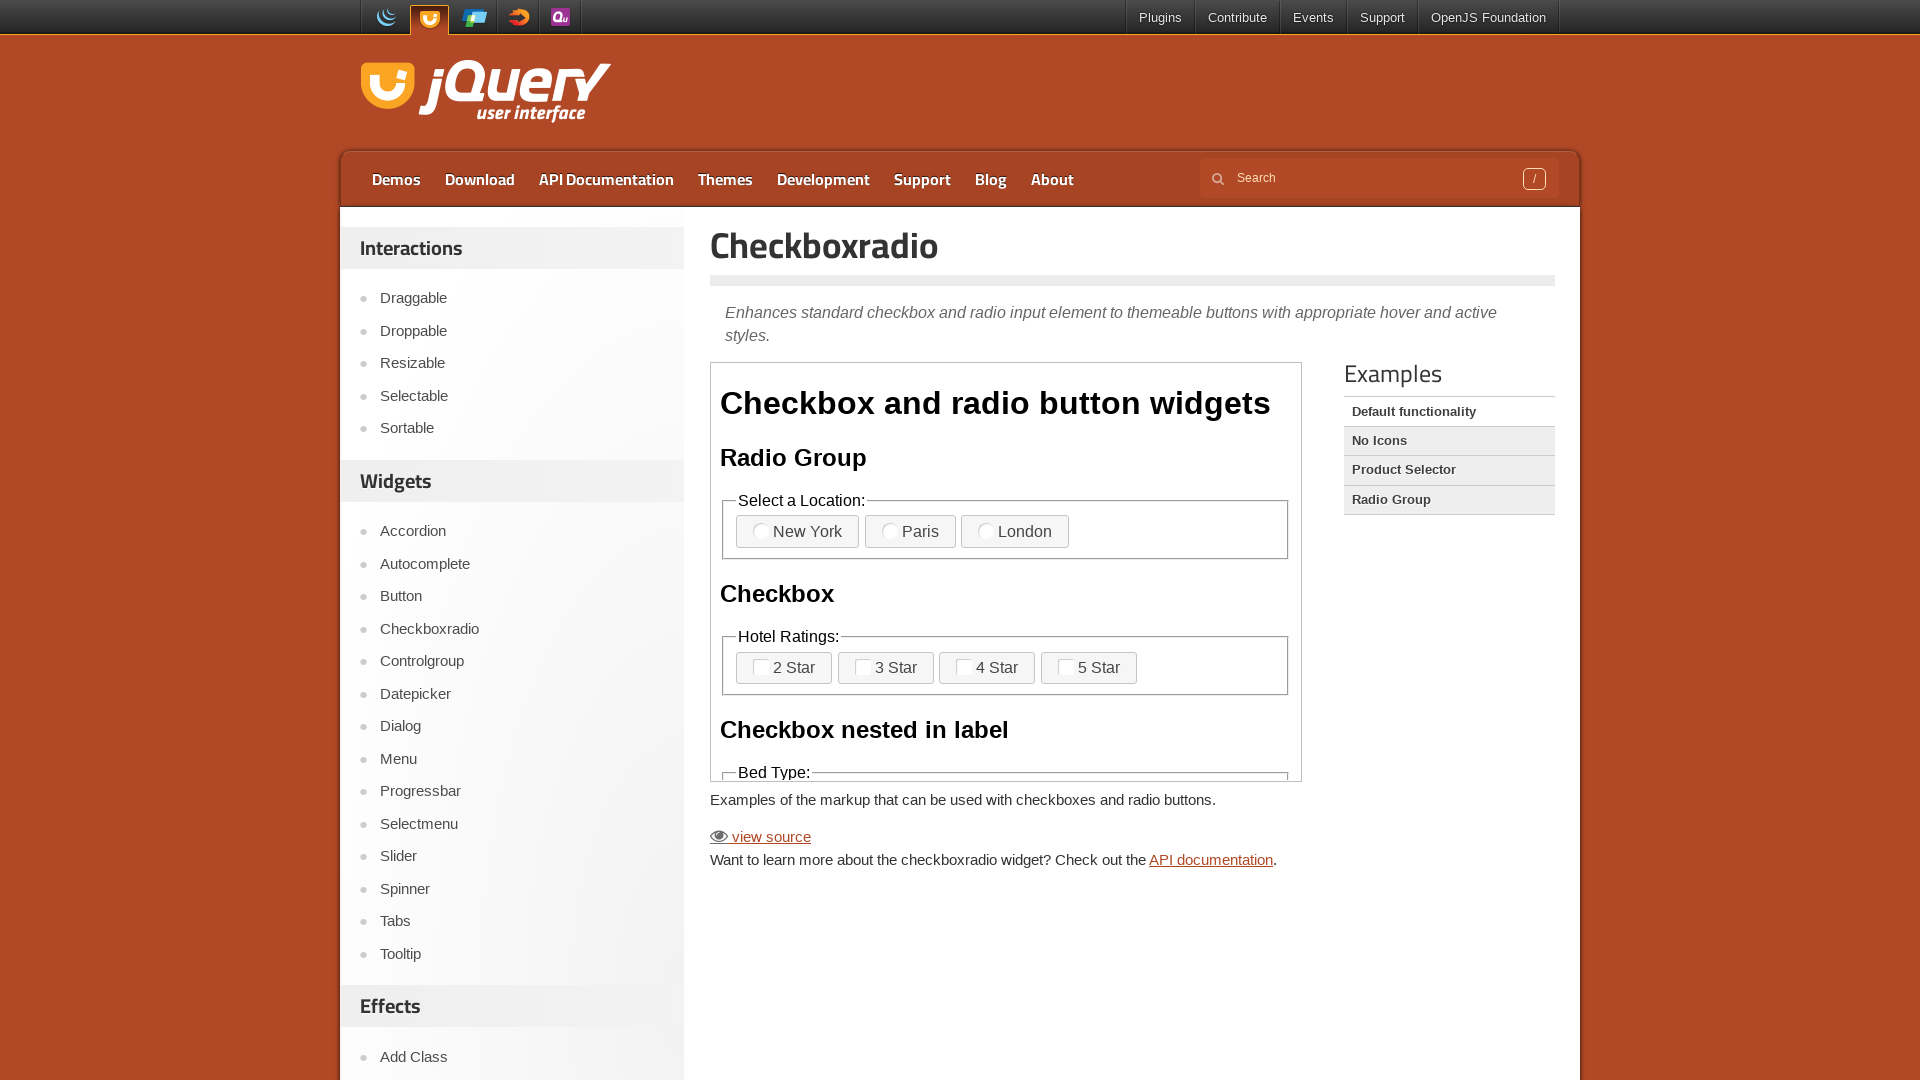

Retrieved page title: Checkboxradio | jQuery UI
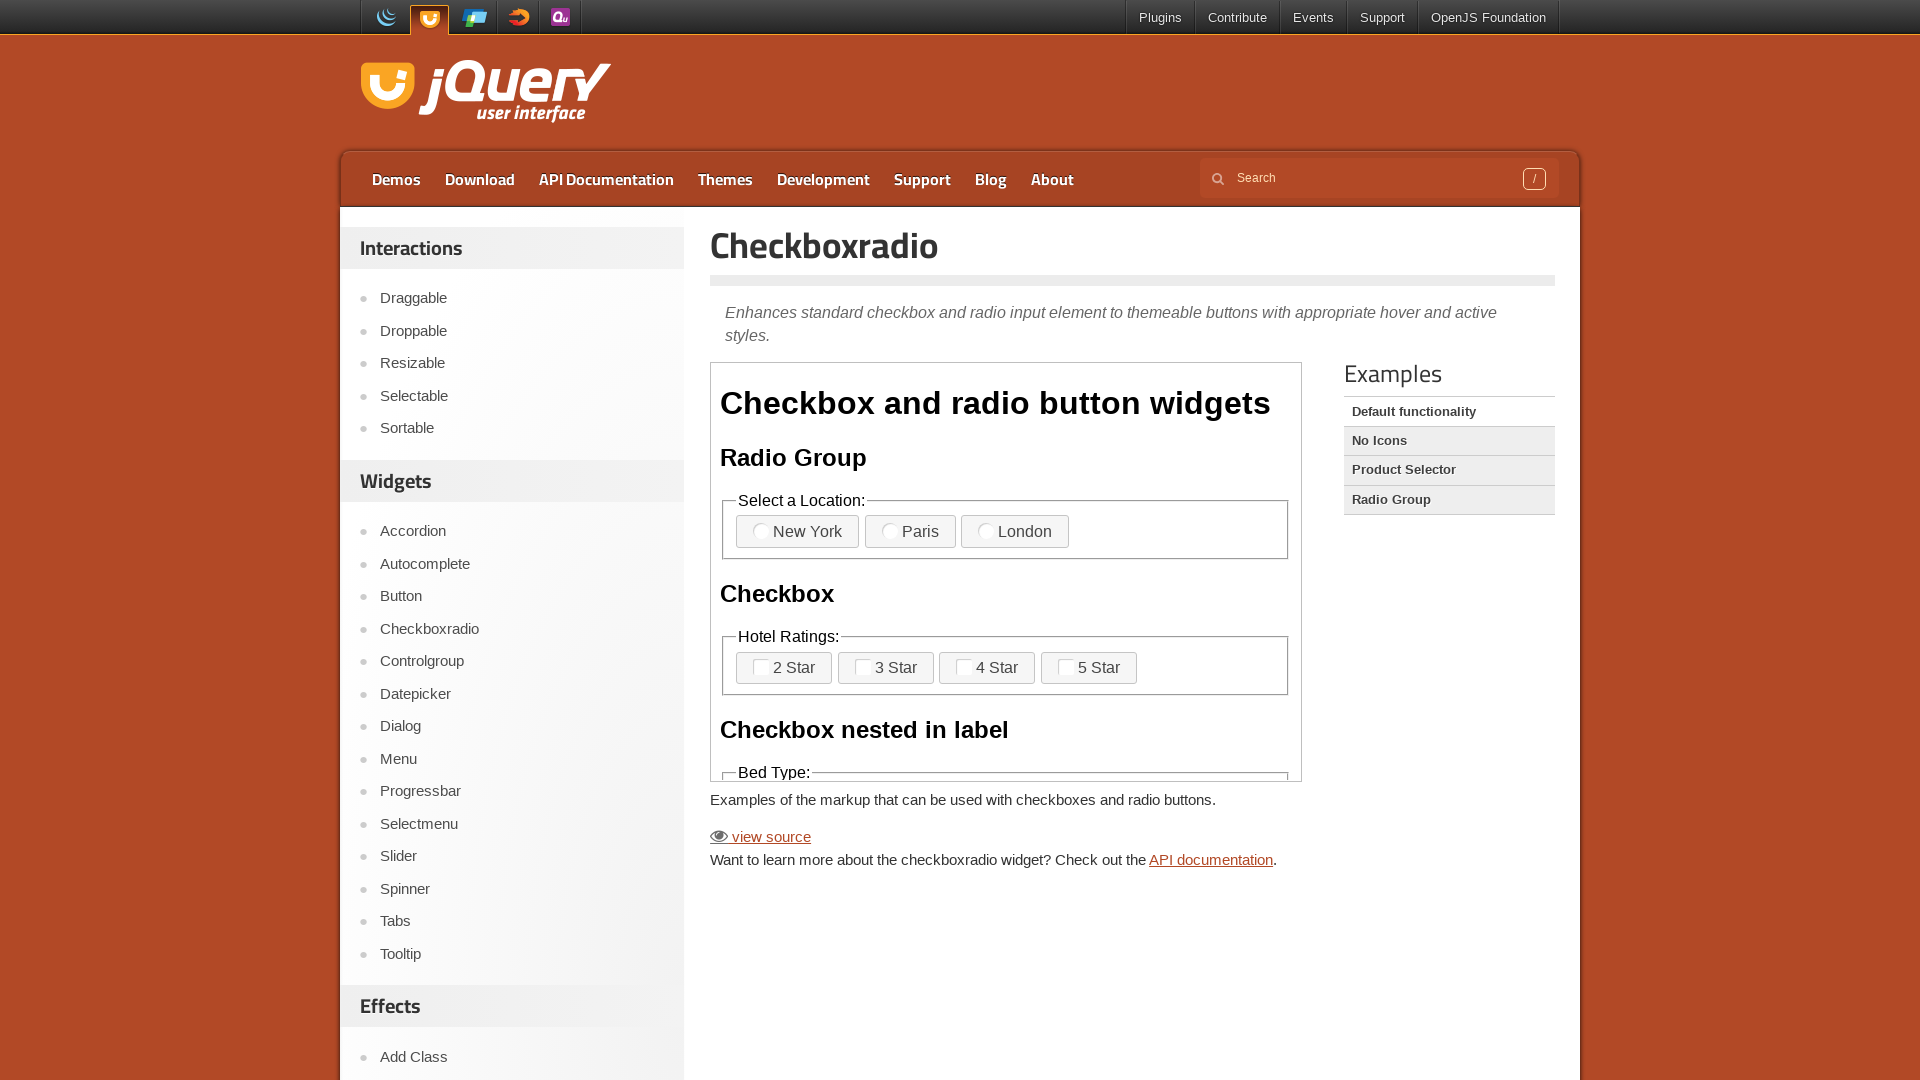

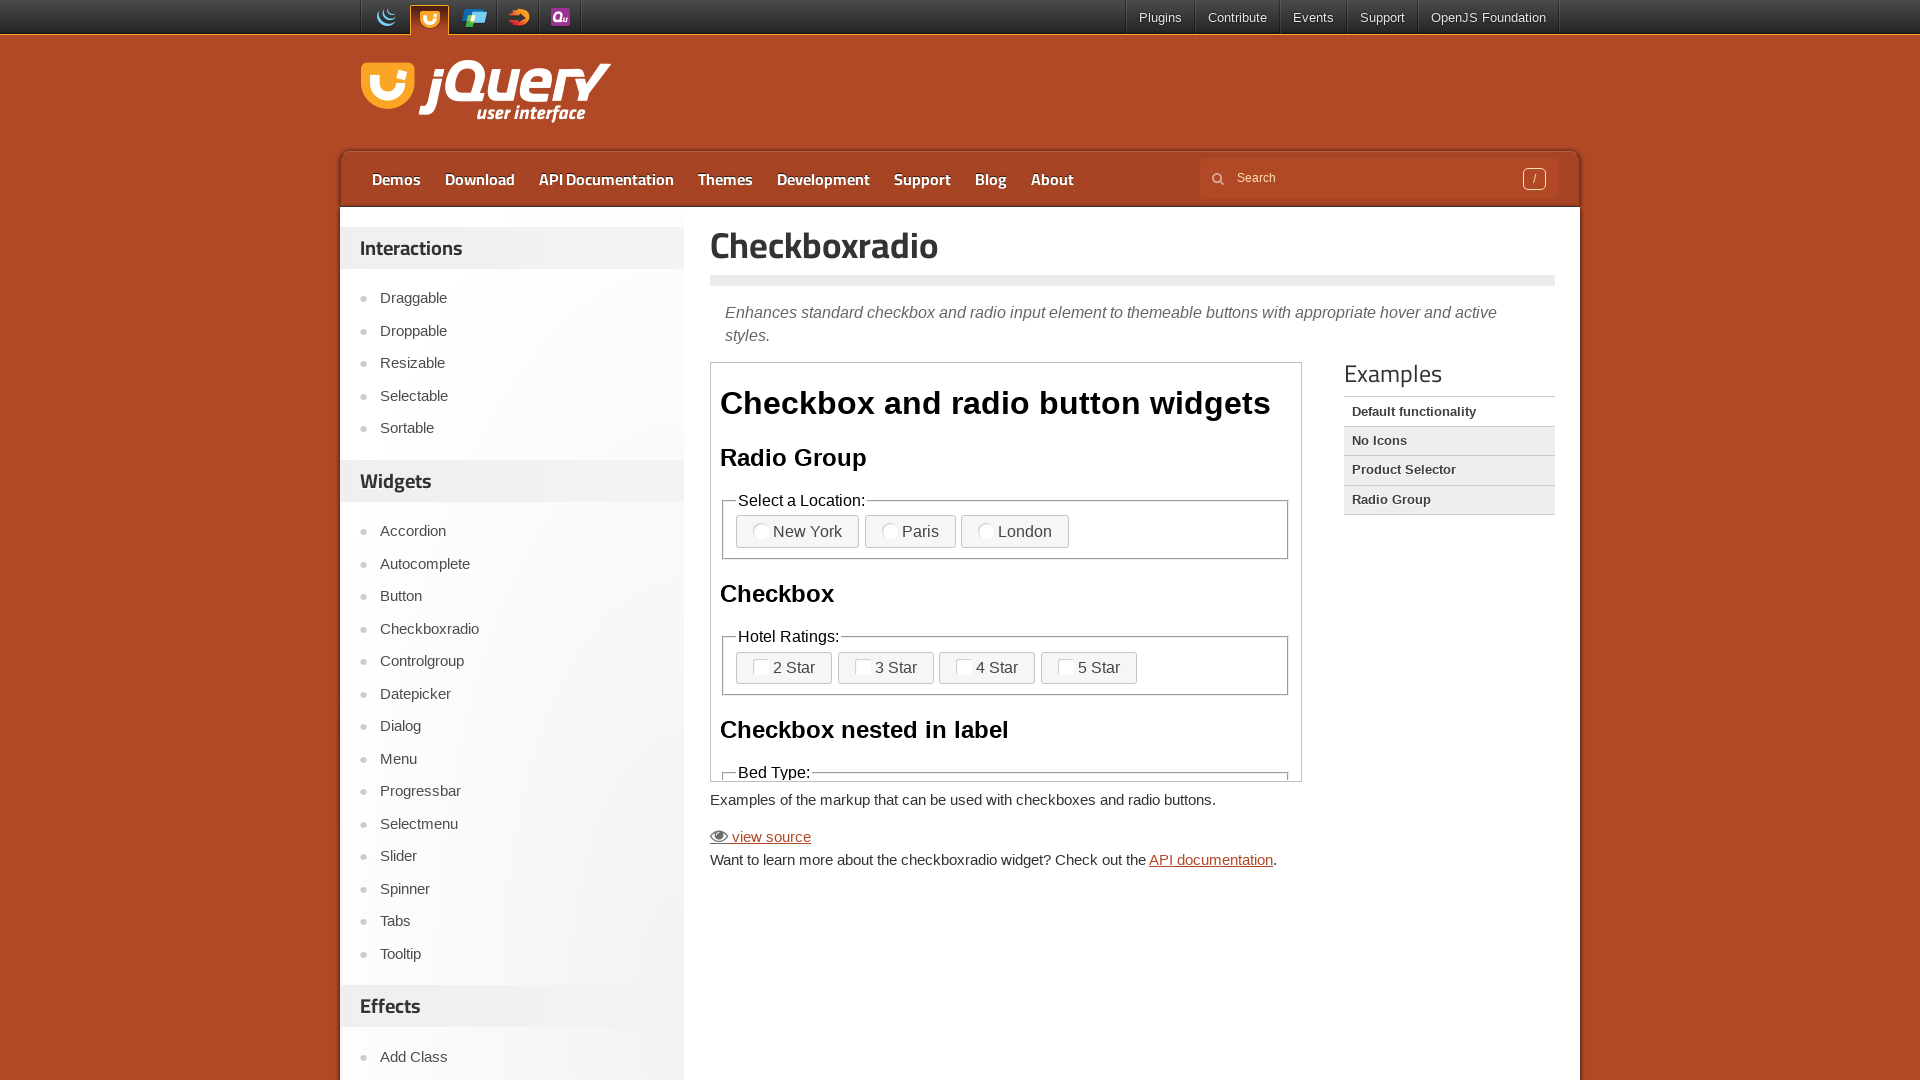